Counts the total number of checkbox elements on the page

Starting URL: https://rahulshettyacademy.com/AutomationPractice/

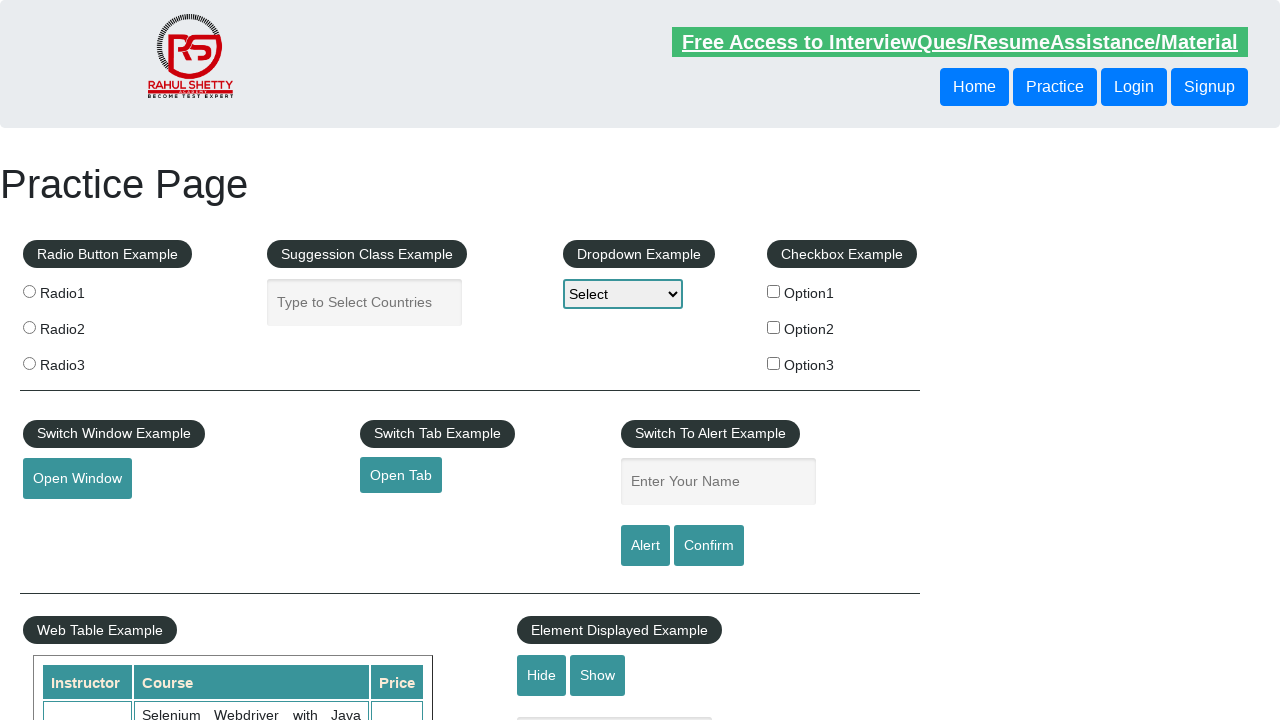

Located and counted all checkbox elements on the page
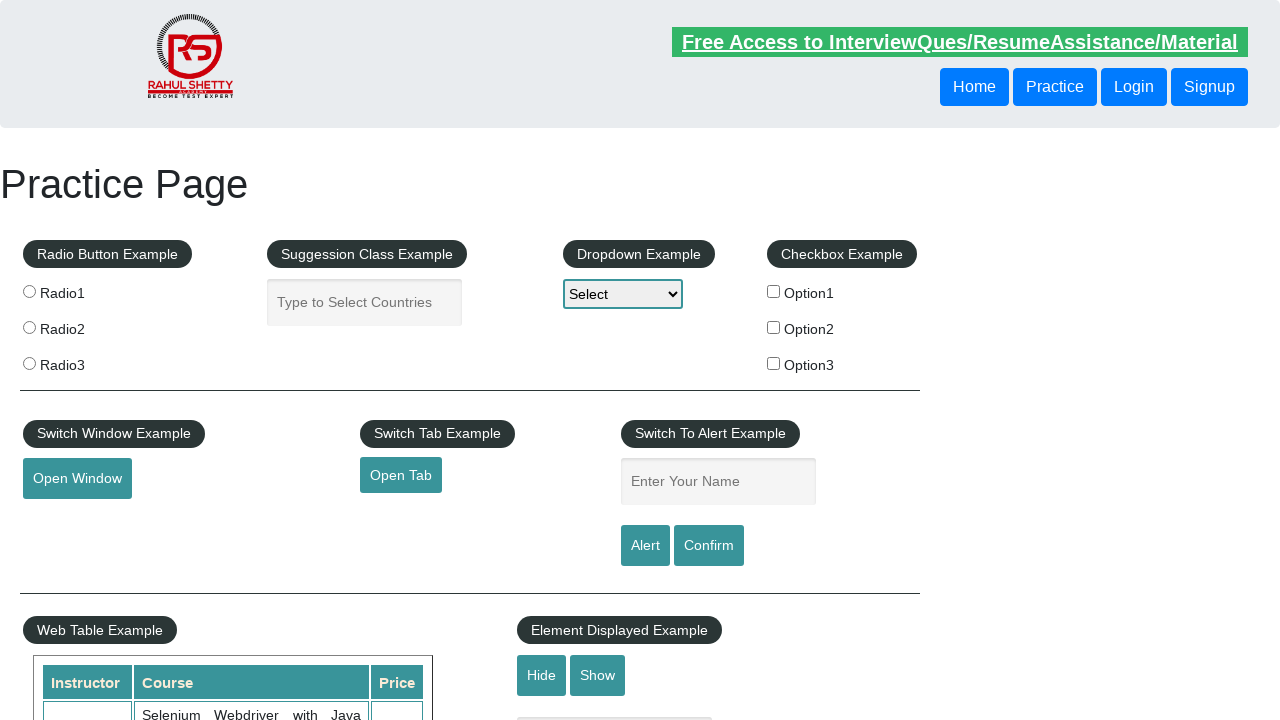

Printed checkbox count: 3
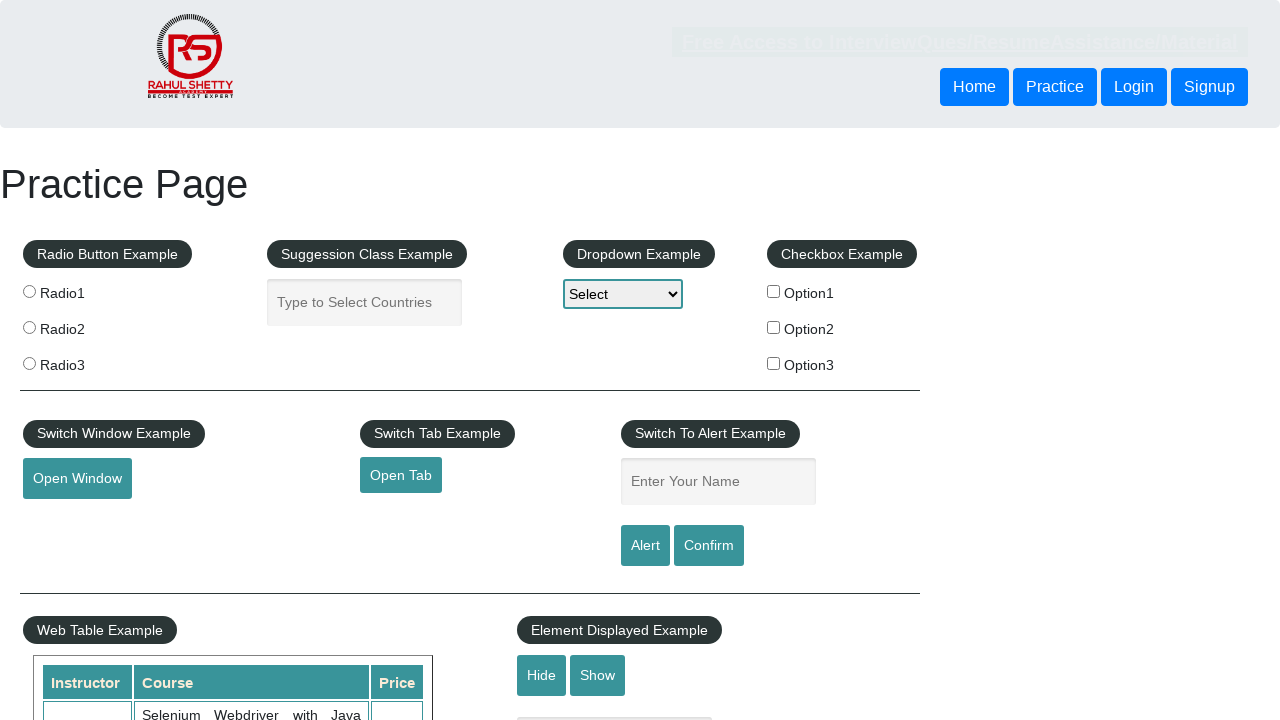

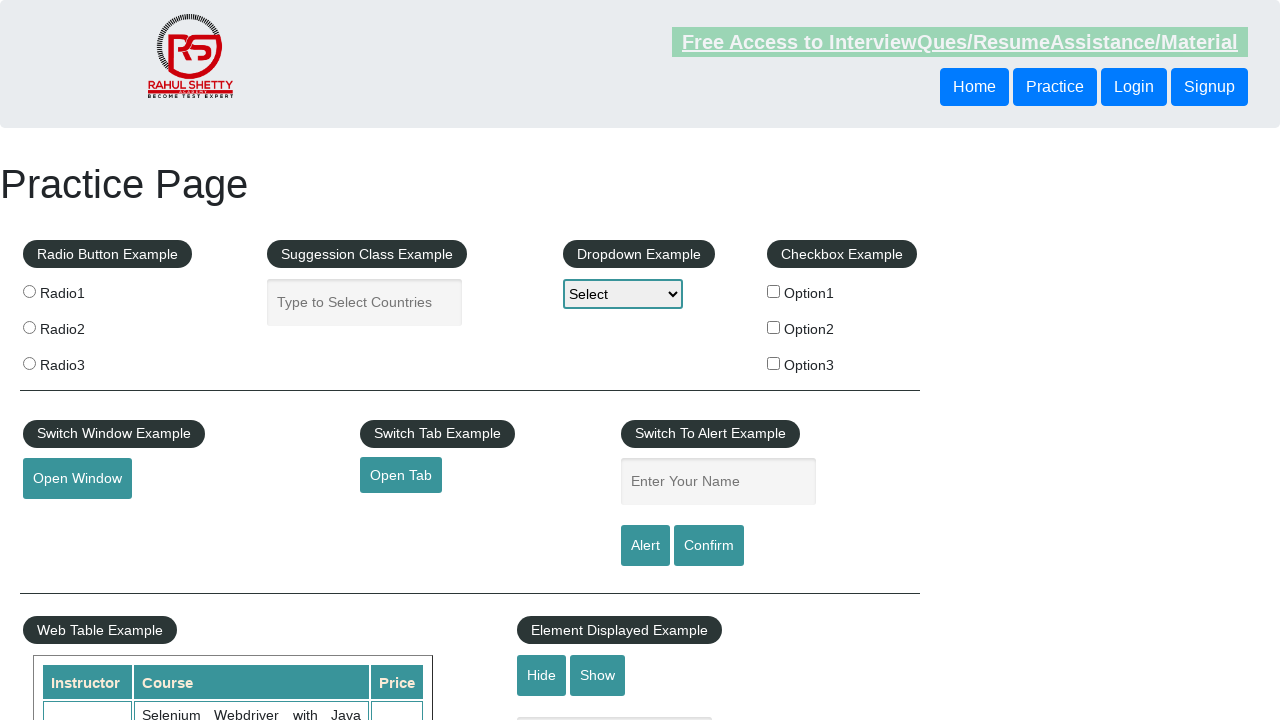